Tests that clicking on an arrival product image navigates to the product page where a user can add the book to their basket, then verifies the add to basket functionality.

Starting URL: http://practice.automationtesting.in

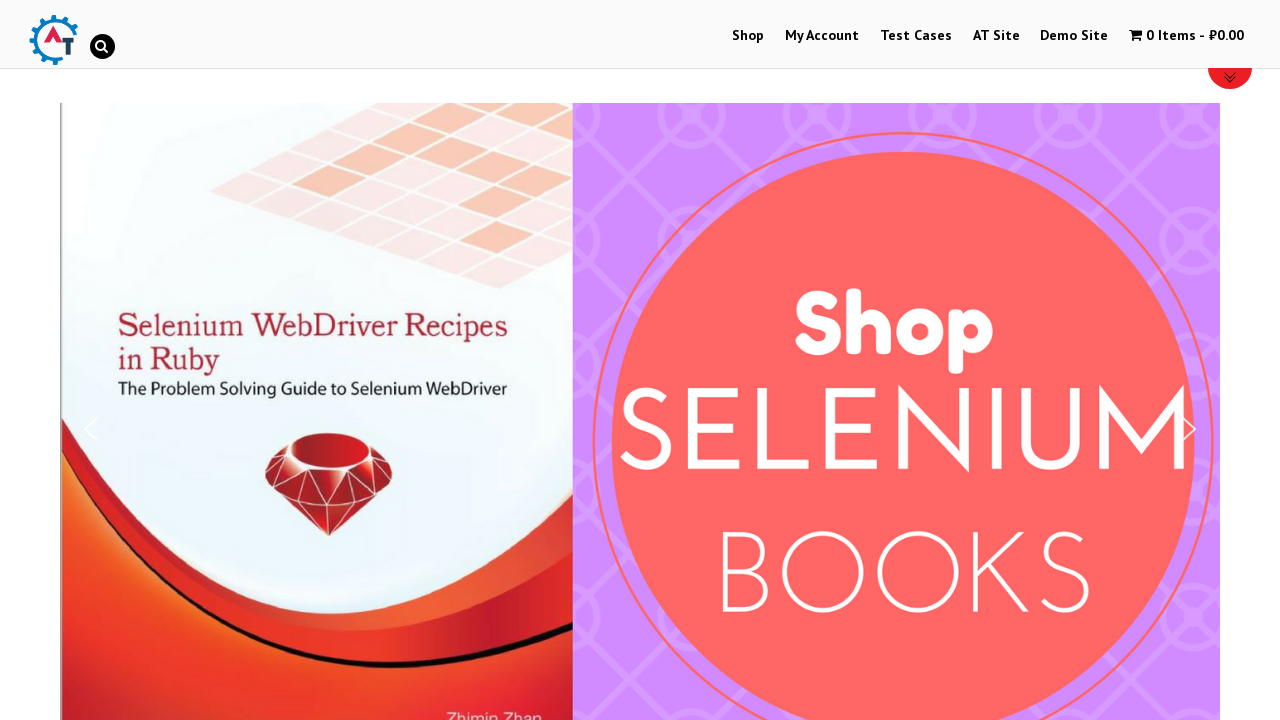

Waited for product images to load on the catalog page
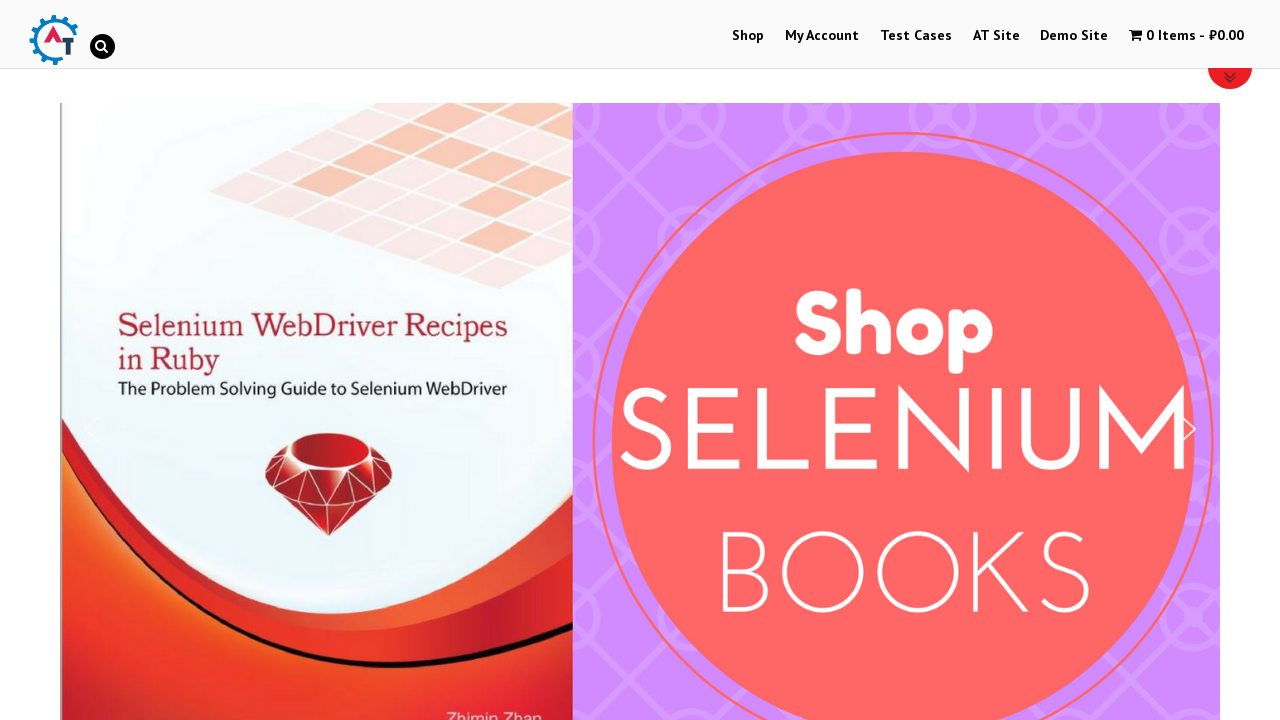

Clicked on the first arrival product image at (241, 361) on img.attachment-shop_catalog.size-shop_catalog.wp-post-image >> nth=0
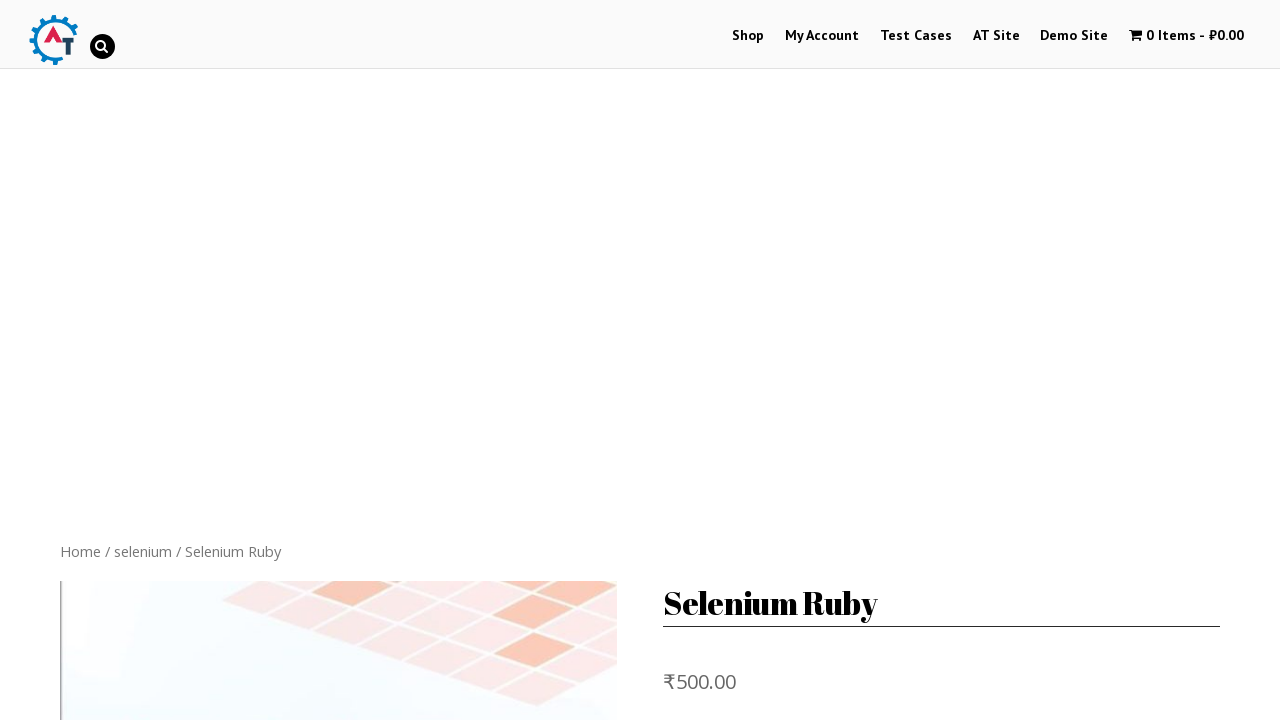

Product page loaded with Add to basket button visible
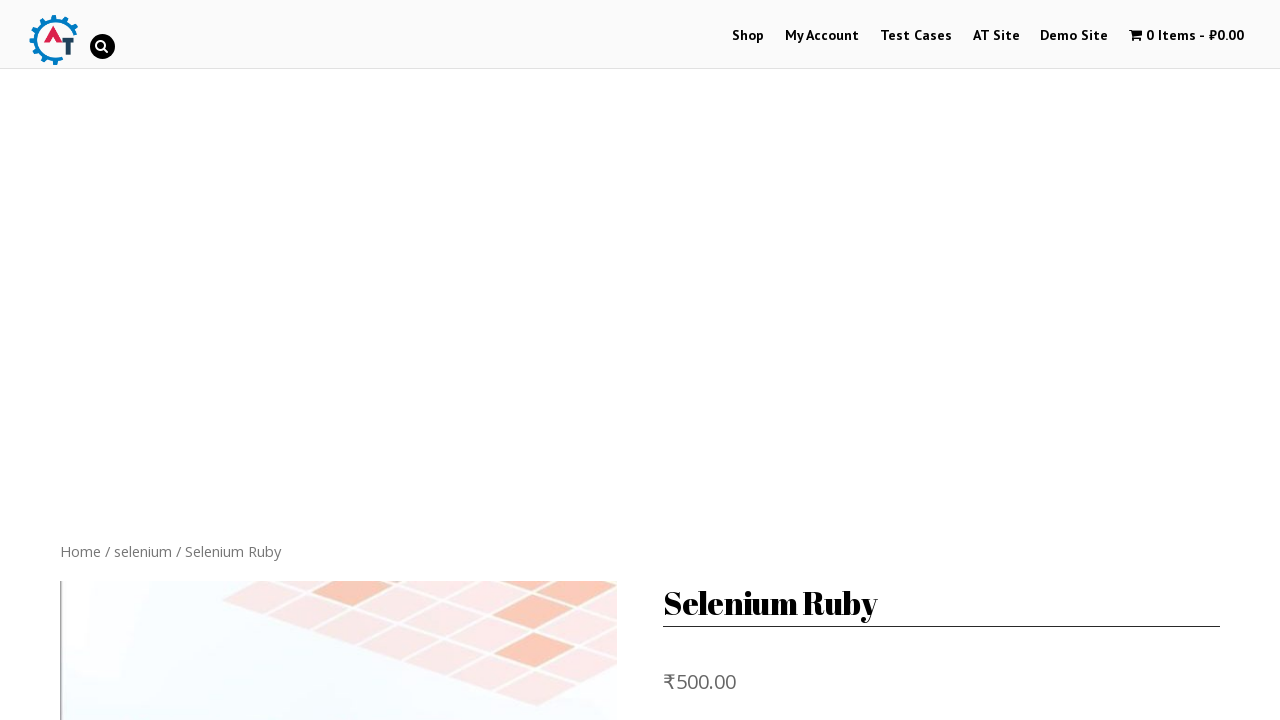

Clicked the Add to basket button at (812, 360) on button:text('Add to basket')
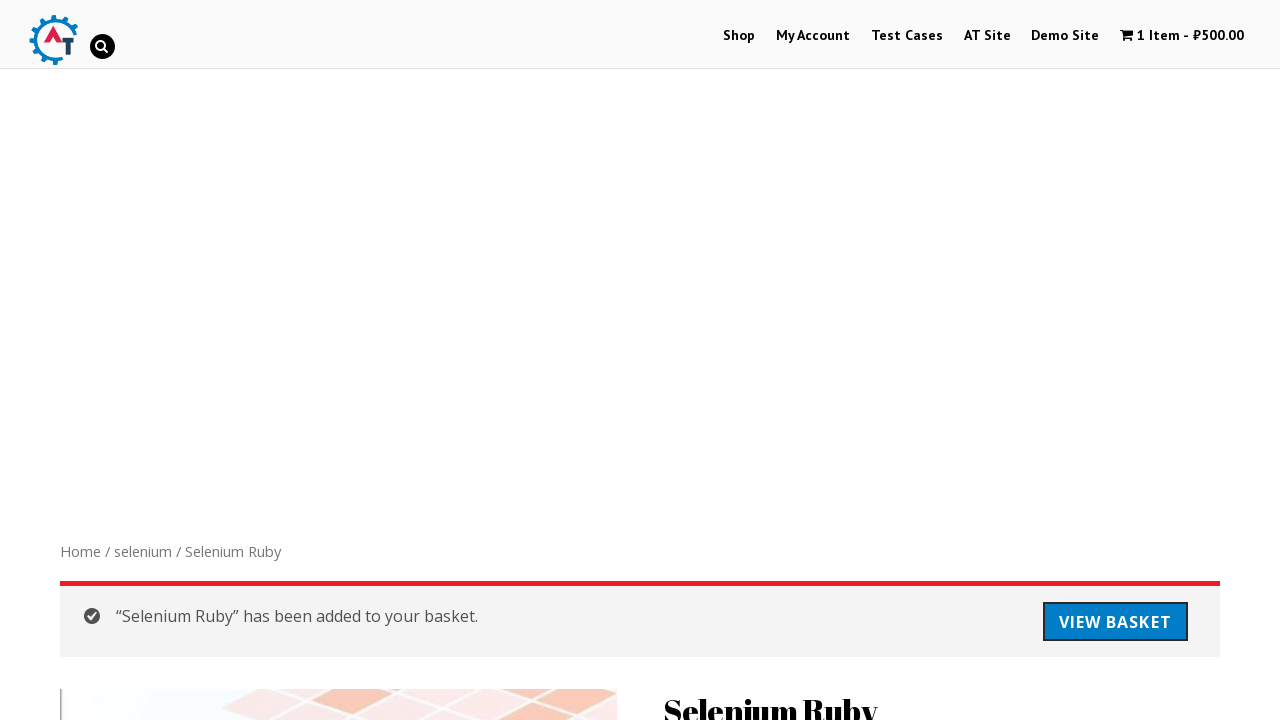

Success message appeared after adding to basket
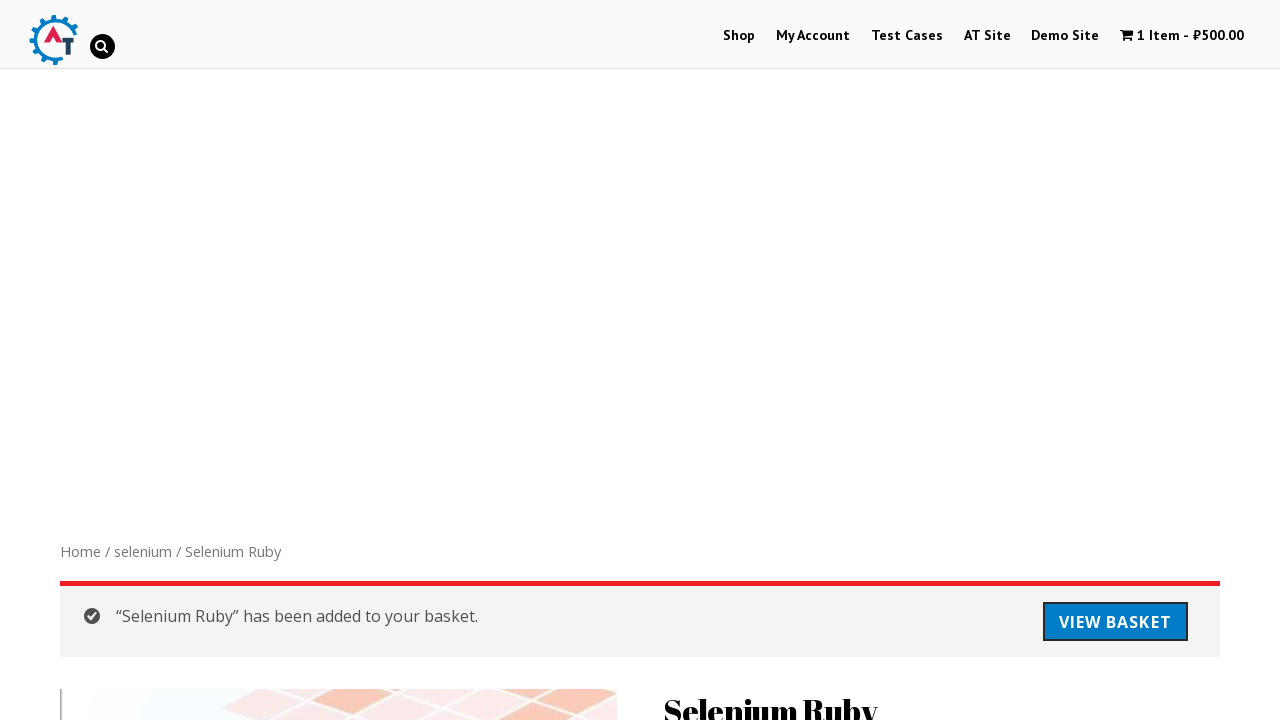

Verified that the success message is visible
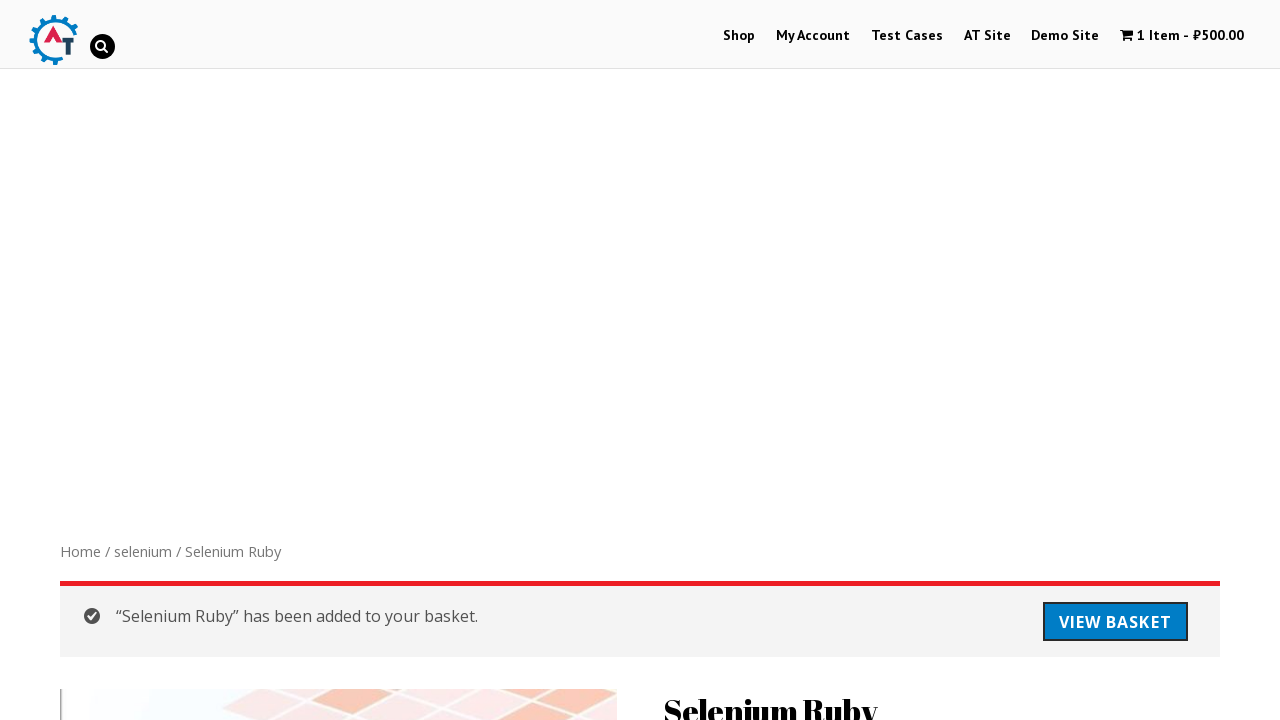

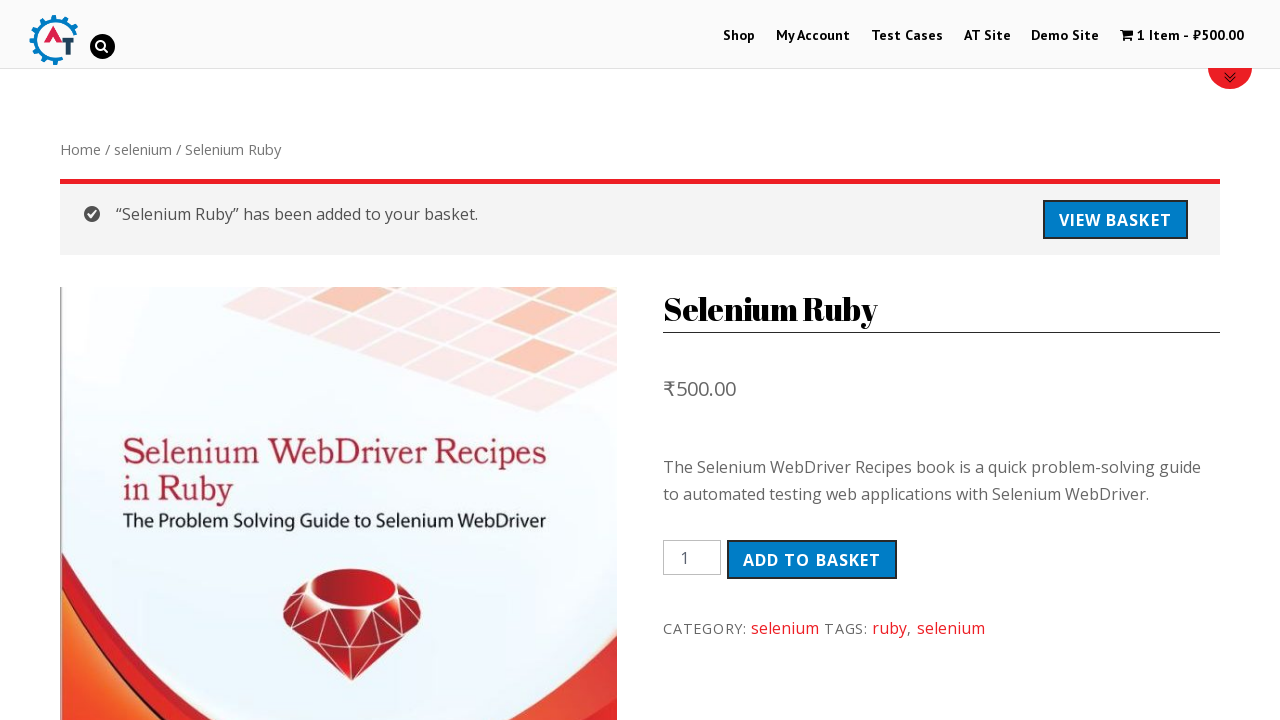